Navigates to YouTube and verifies the page title

Starting URL: https://youtube.com

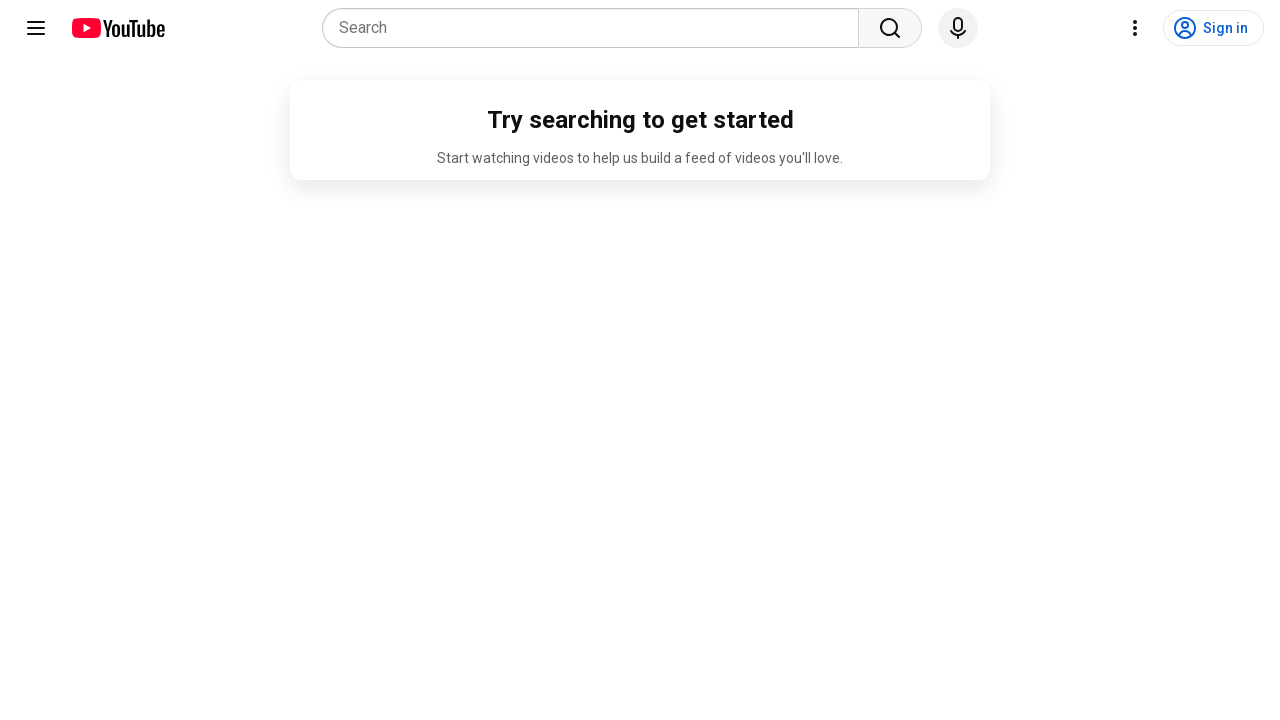

Navigated to https://youtube.com
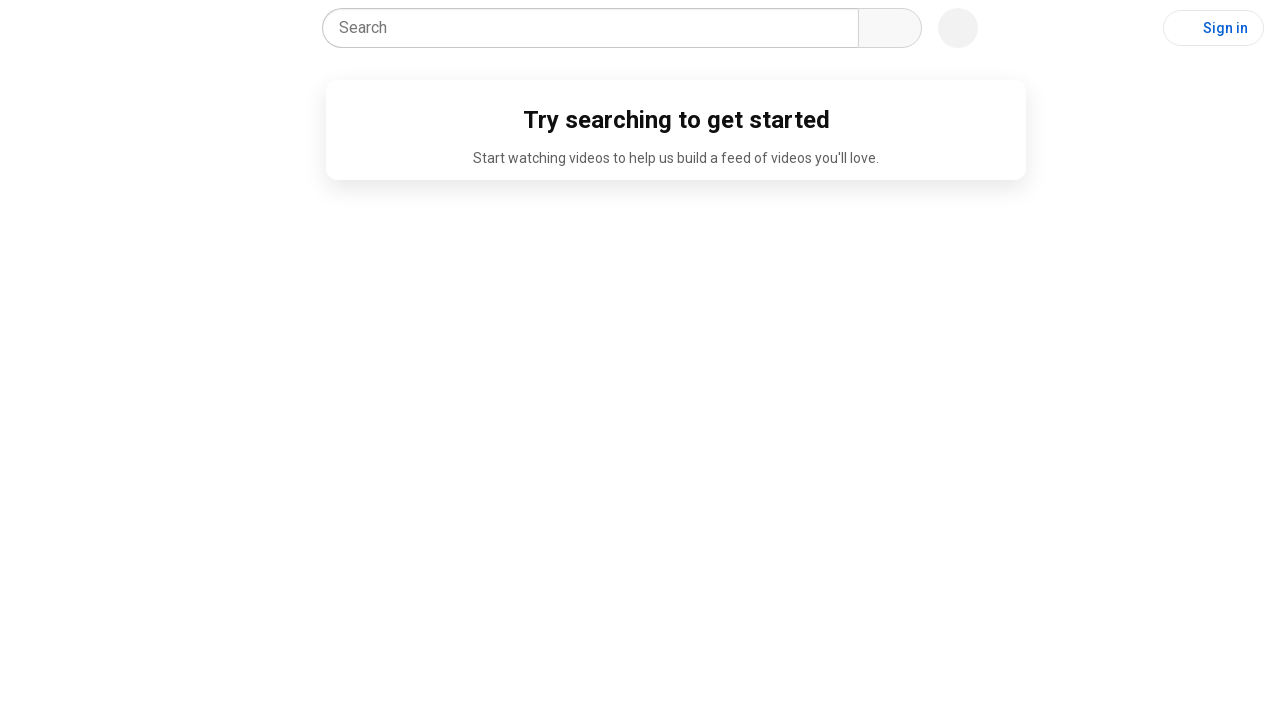

Waited for page to load (domcontentloaded)
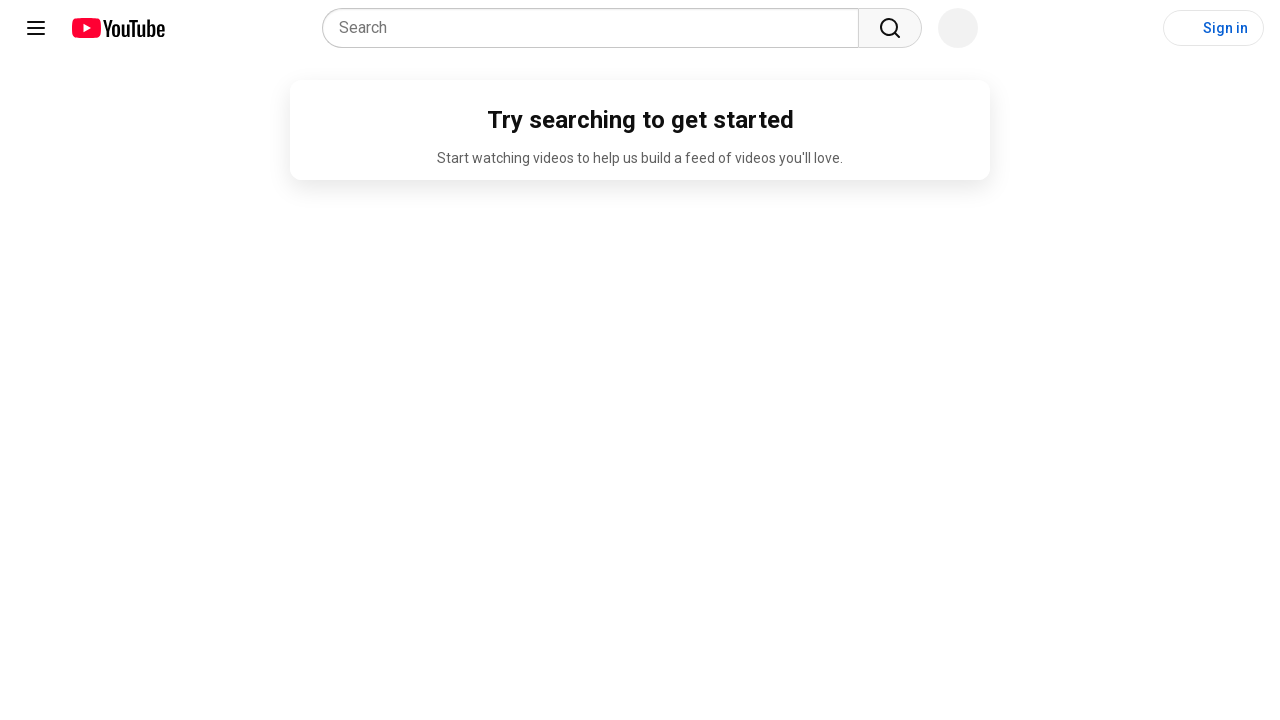

Verified page title contains 'YouTube'
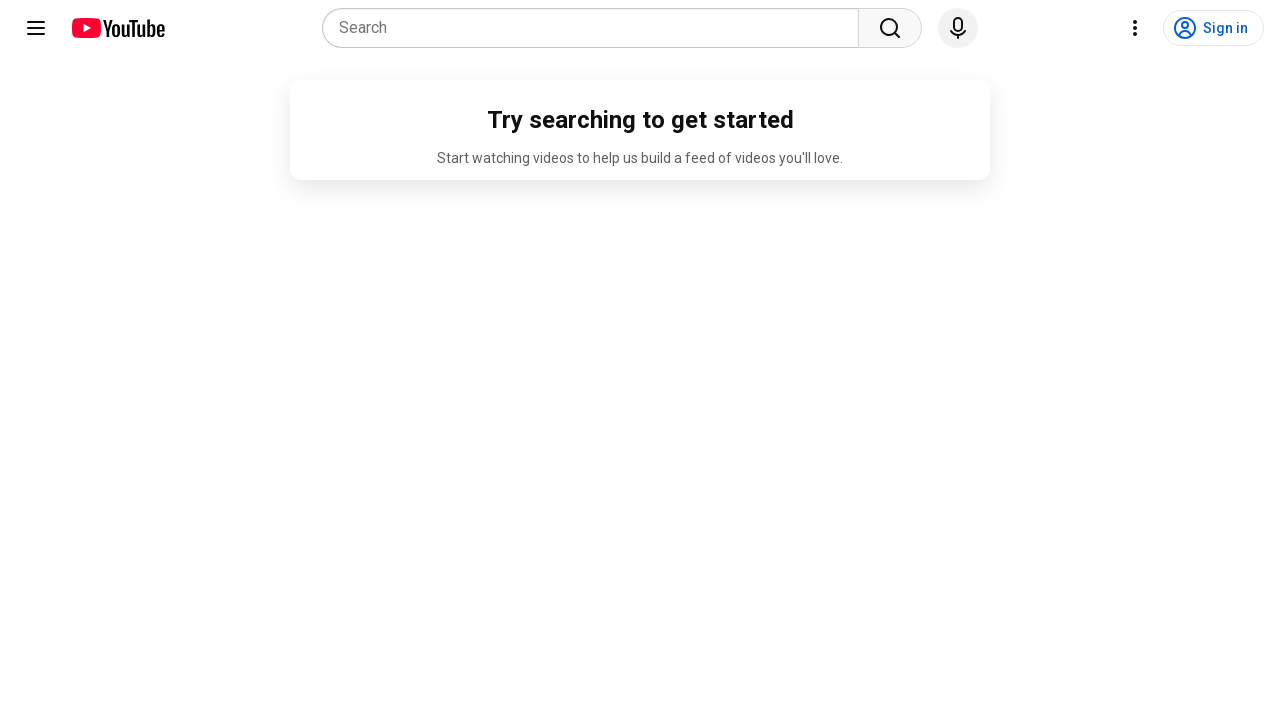

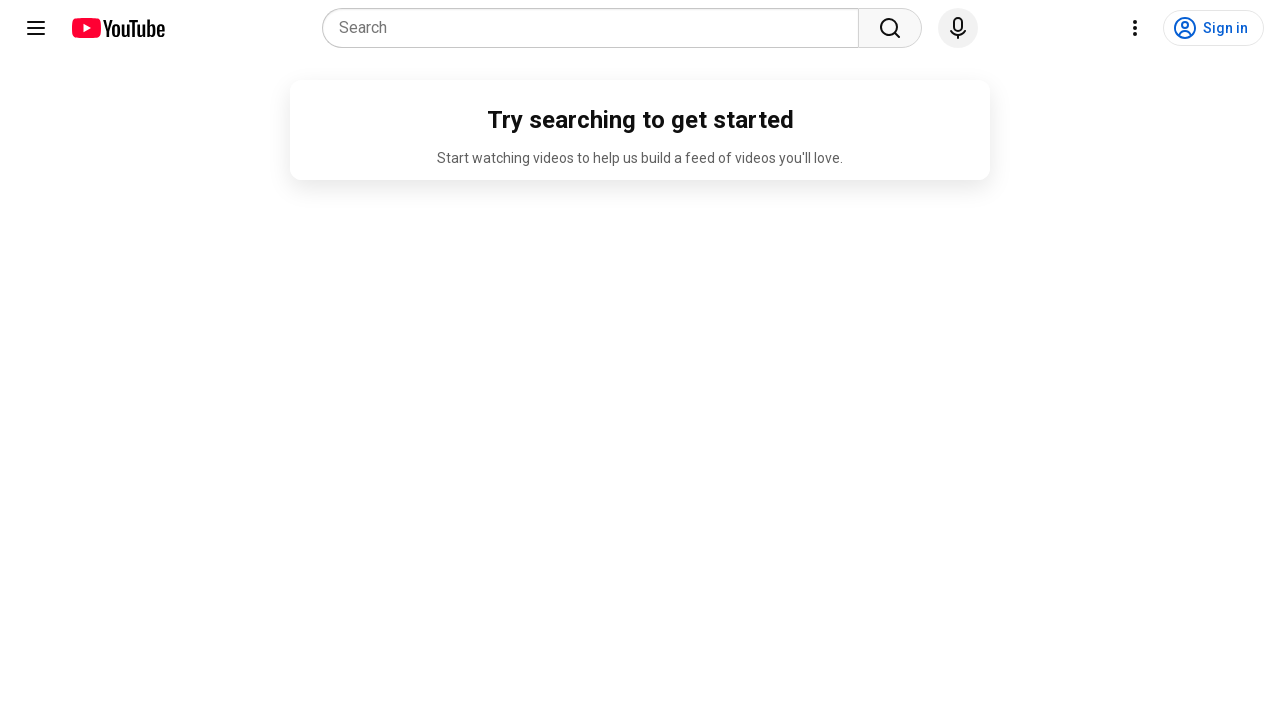